Tests text box form submission by navigating to the elements page, filling in a user name field, and submitting the form

Starting URL: https://demoqa.com/elements

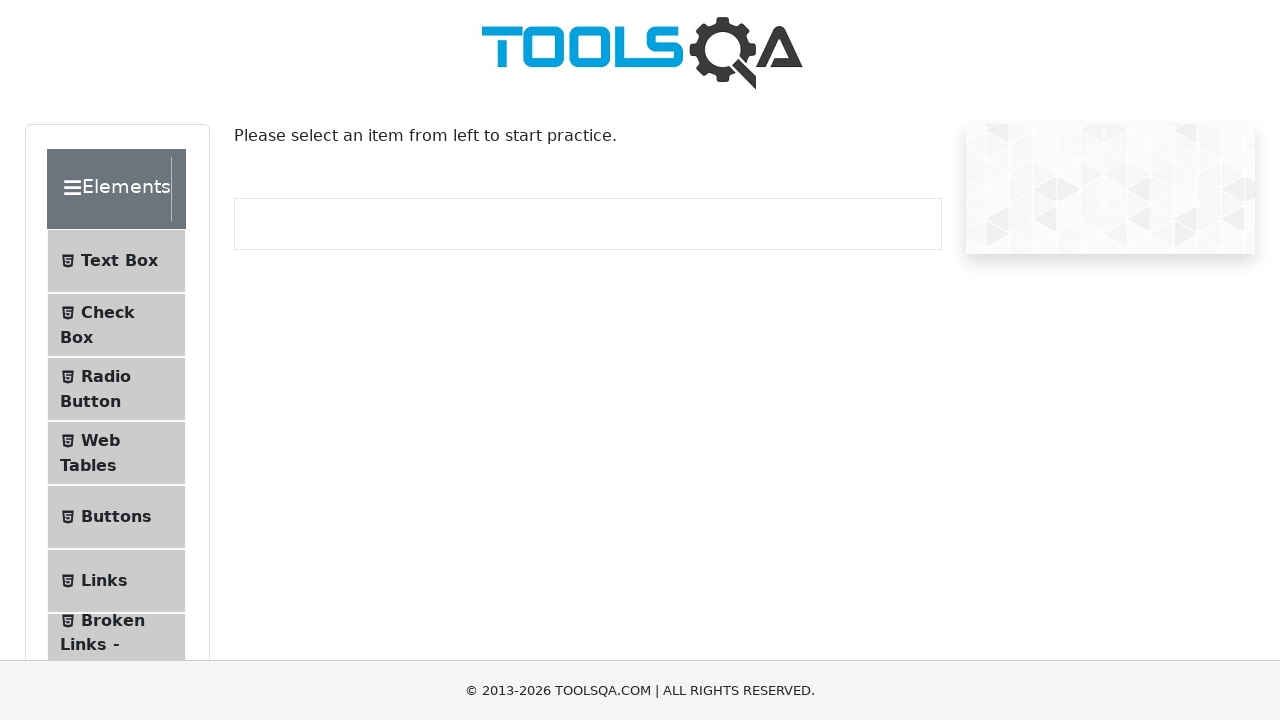

Clicked on Text Box menu item at (119, 261) on xpath=//span[normalize-space()='Text Box']
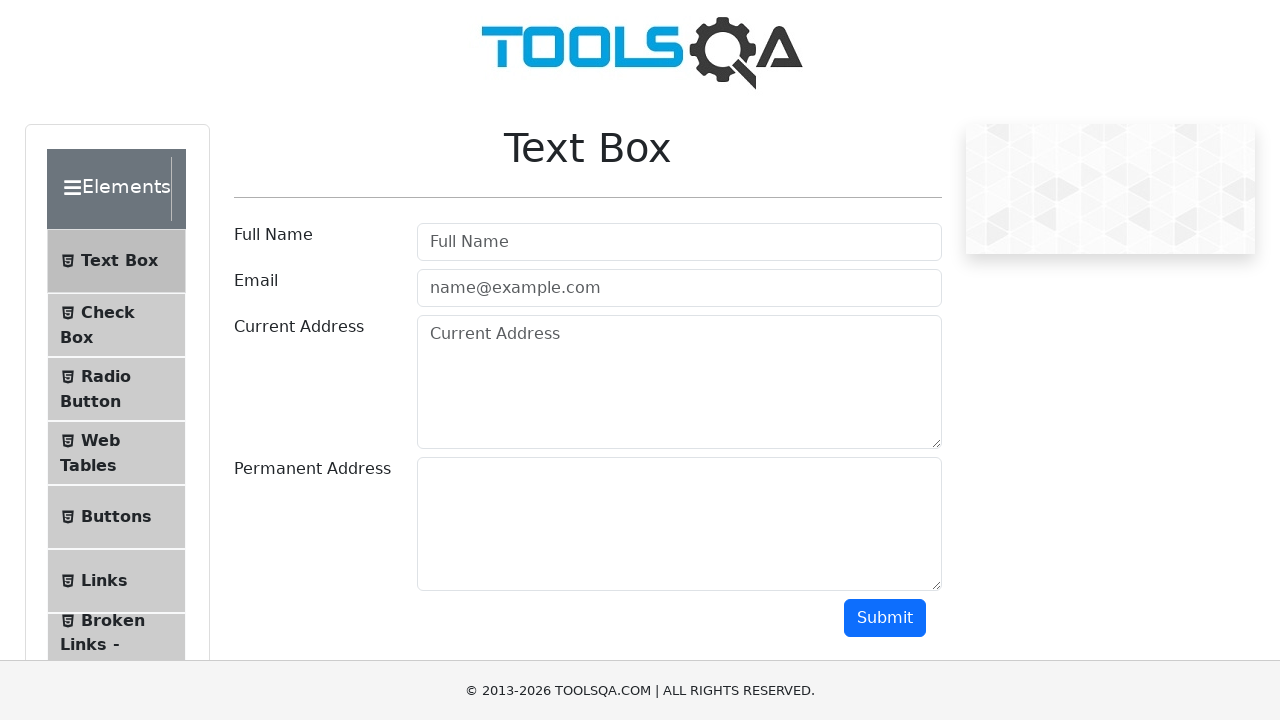

Waited for userName field to become visible
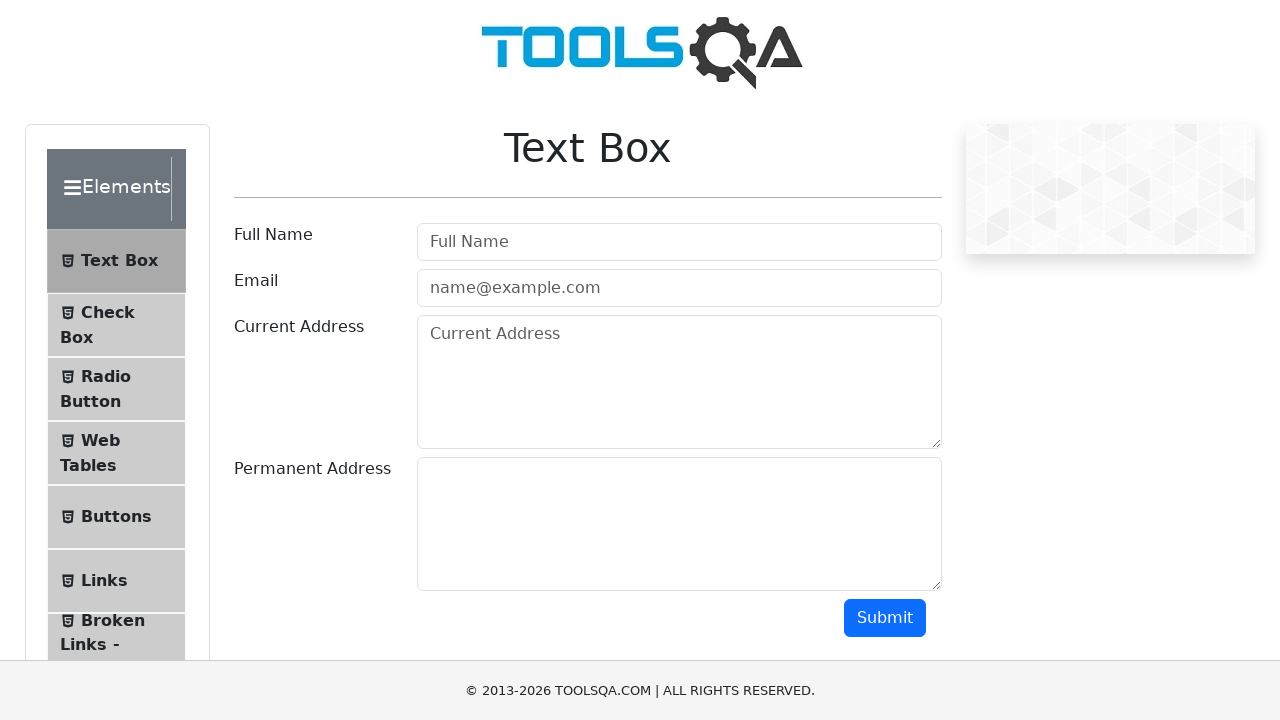

Filled userName field with 'Md Soliman Ali' on #userName
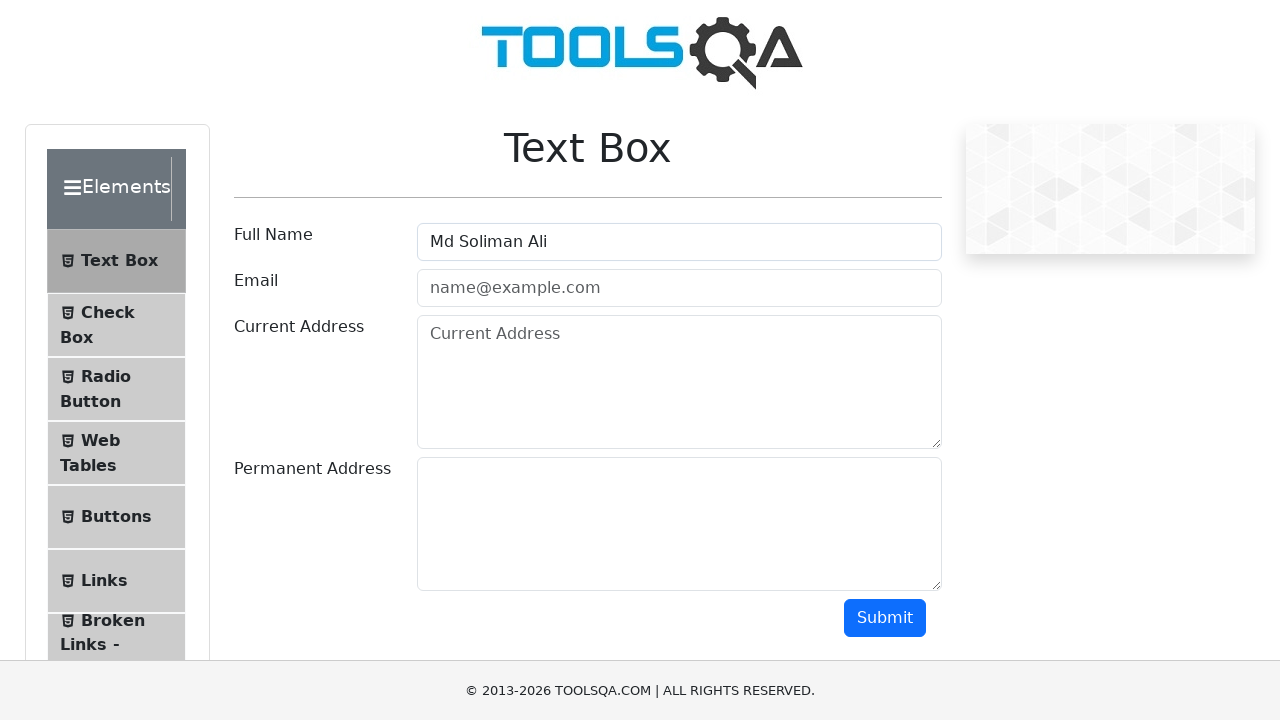

Clicked submit button to submit the form at (885, 618) on #submit
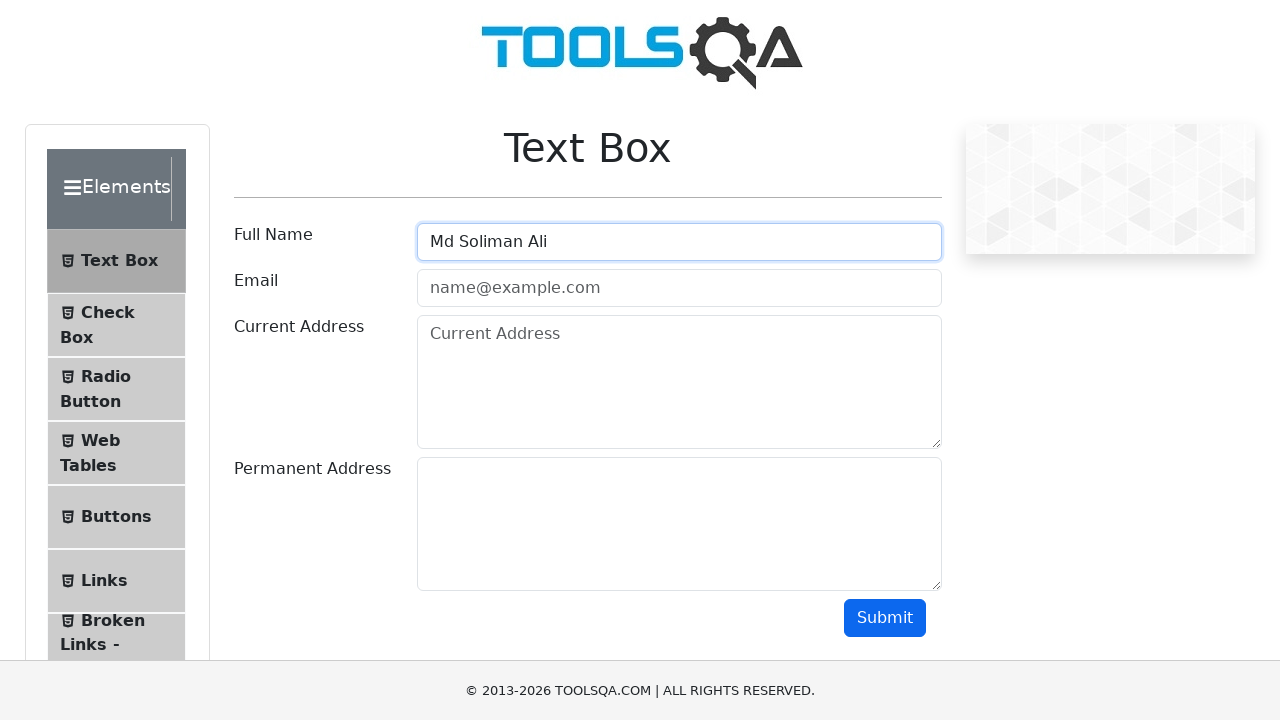

Waited for result name element to appear
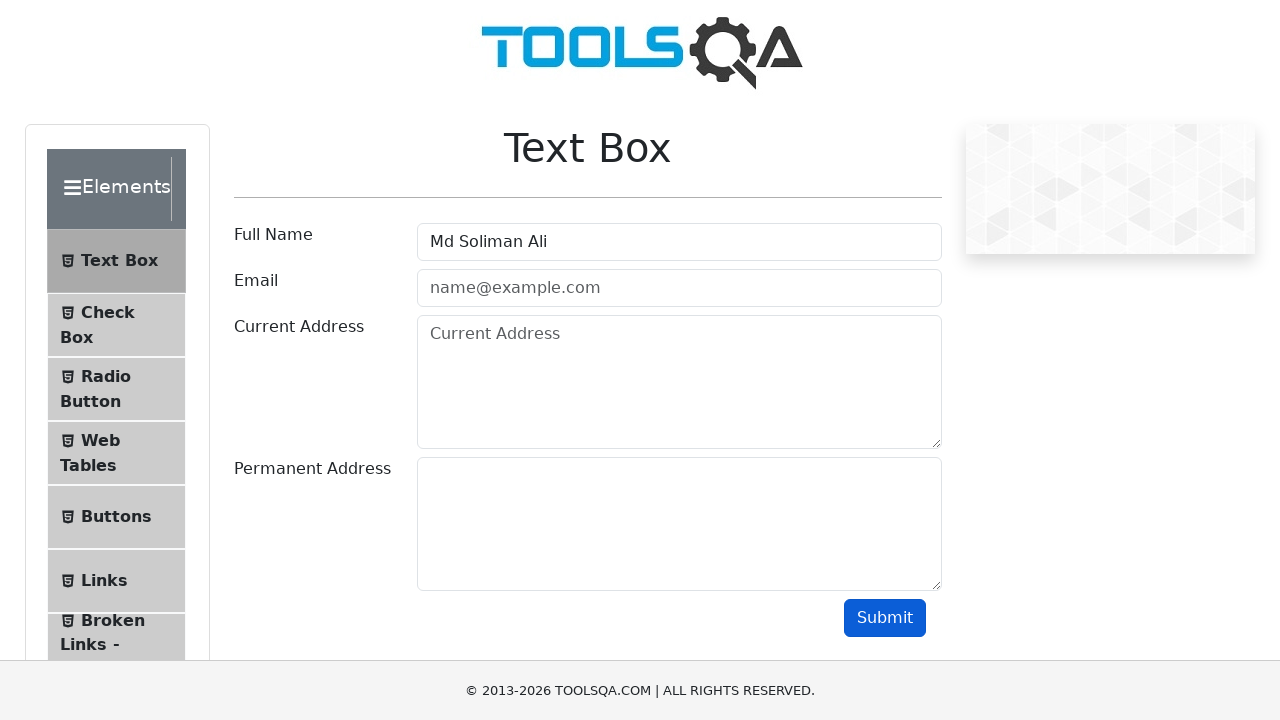

Verified that submitted name 'Md Soliman Ali' appears in the result
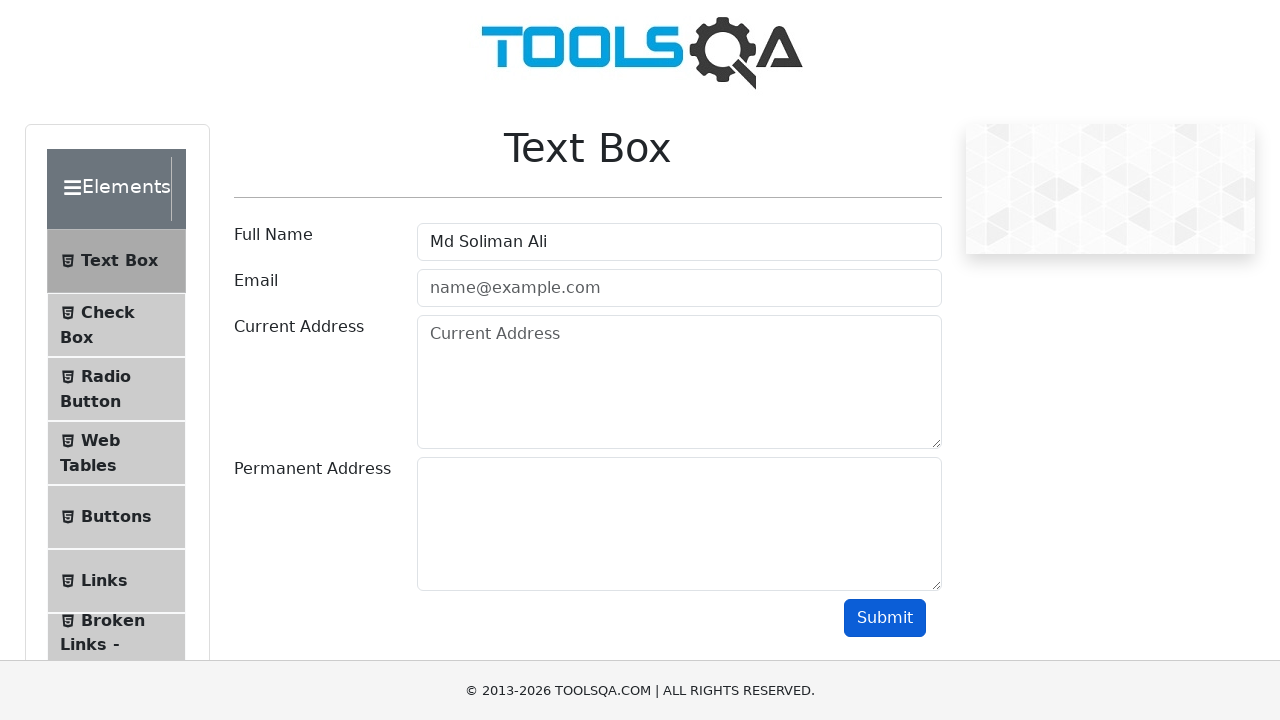

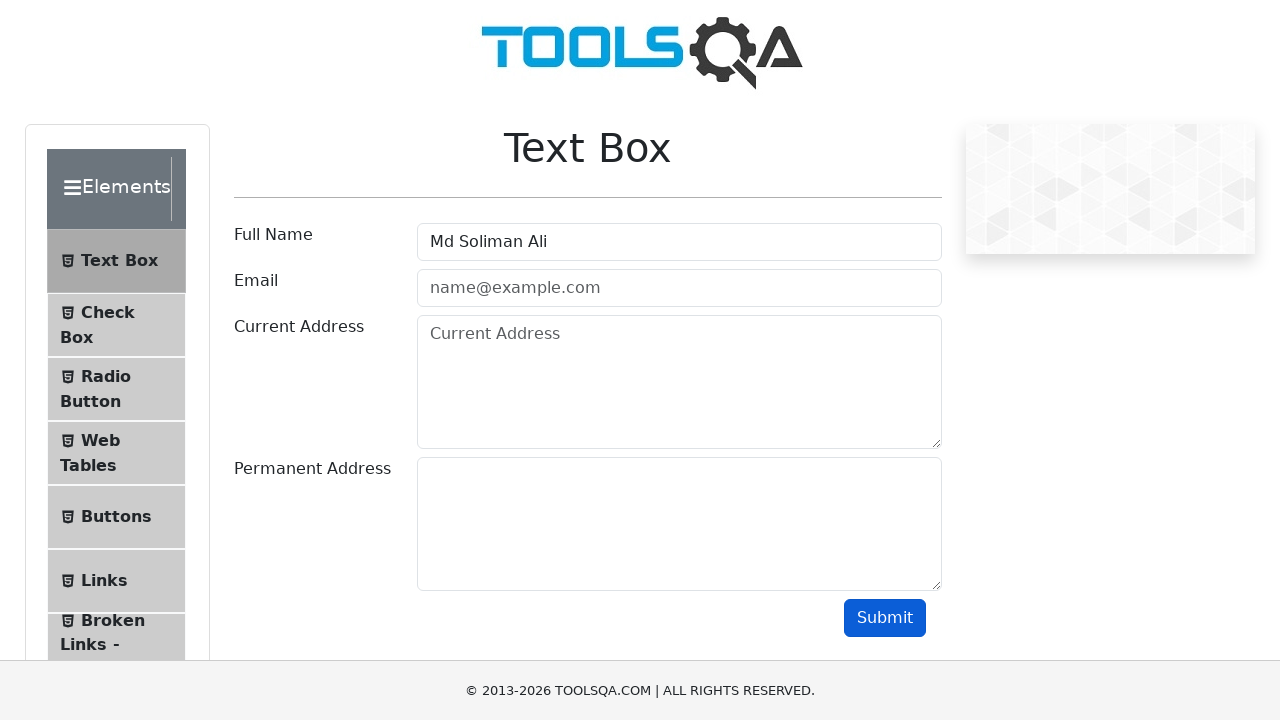